Performs a right-click (context click) action on a specific input element

Starting URL: https://testeroprogramowania.github.io/selenium/basics.html

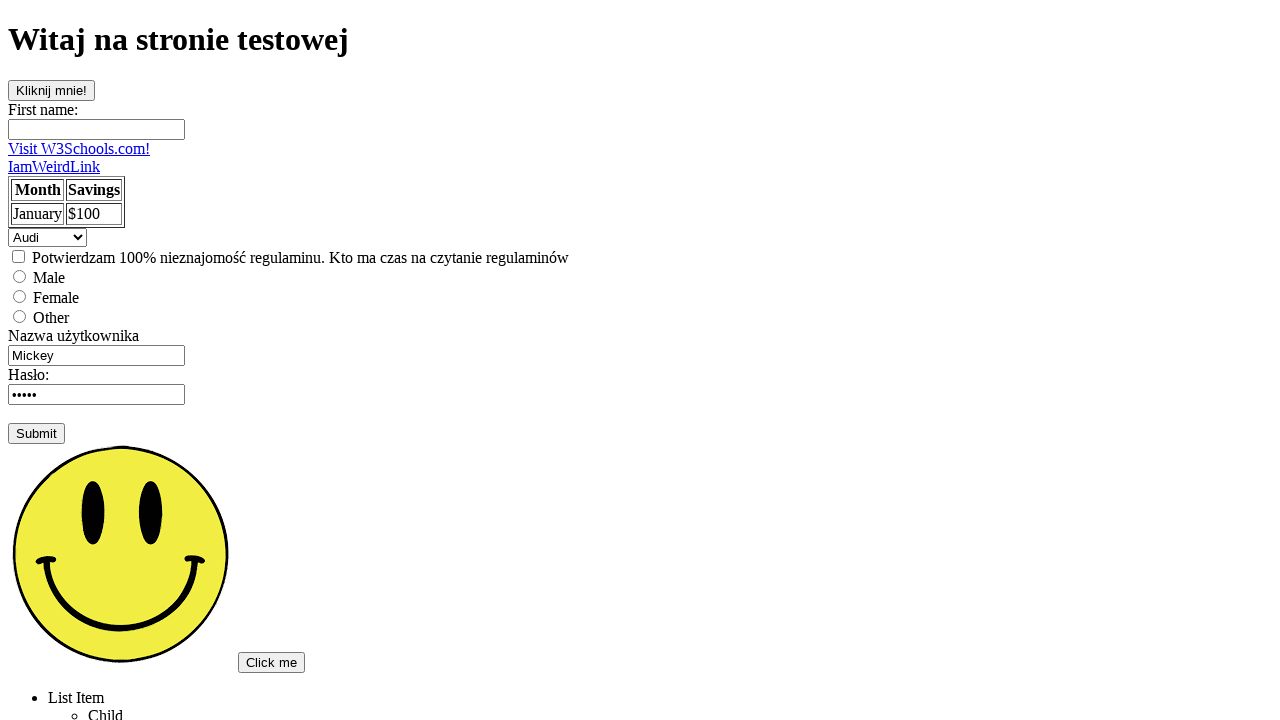

Navigated to the test page
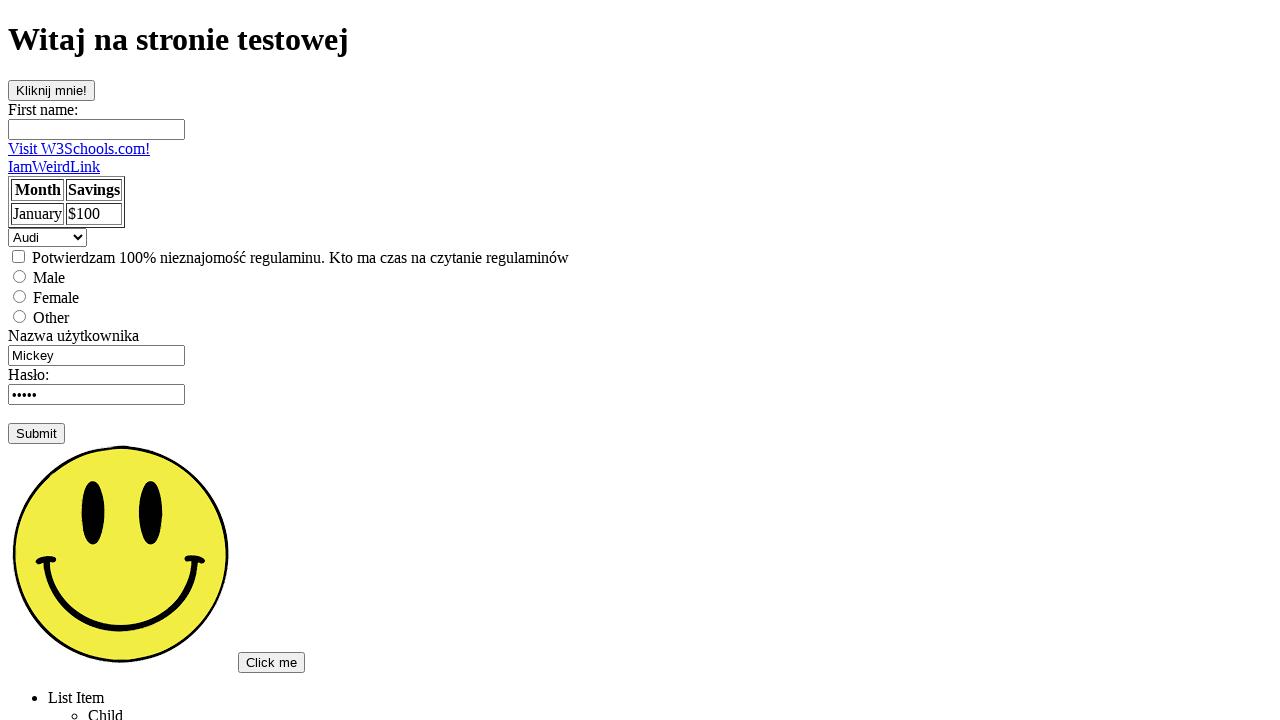

Performed right-click (context click) on the fname input element at (96, 129) on #fname
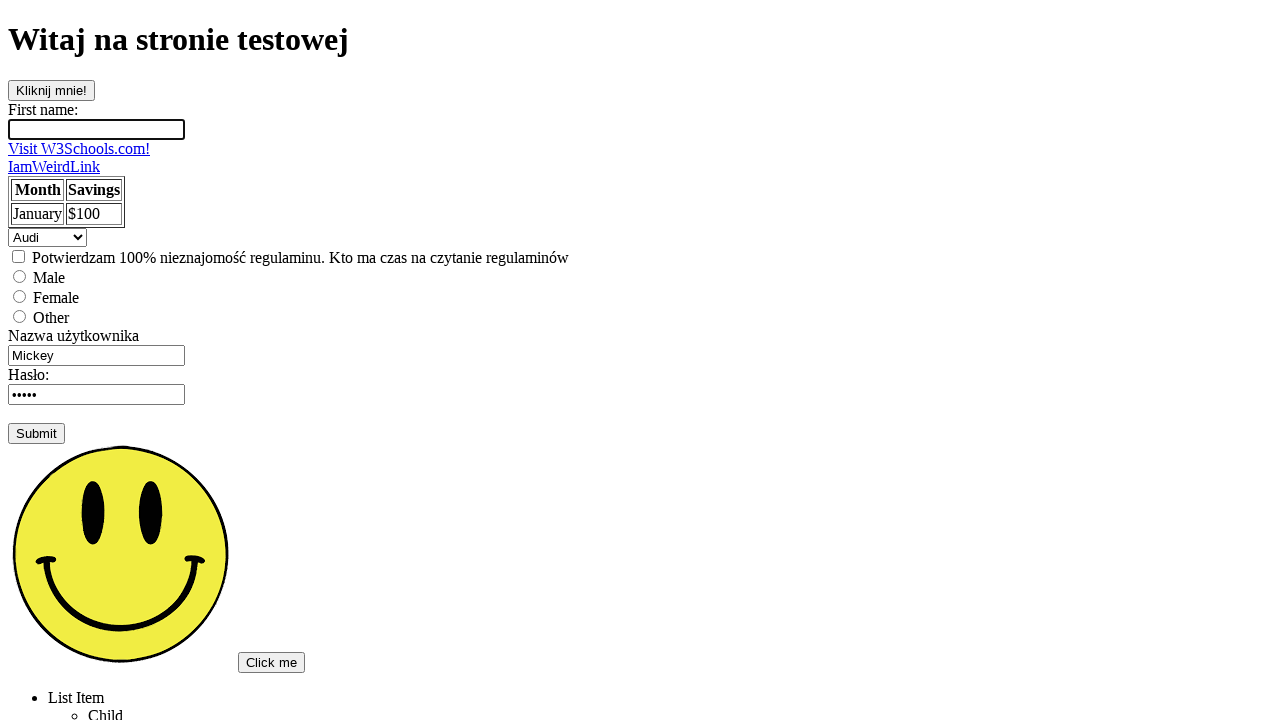

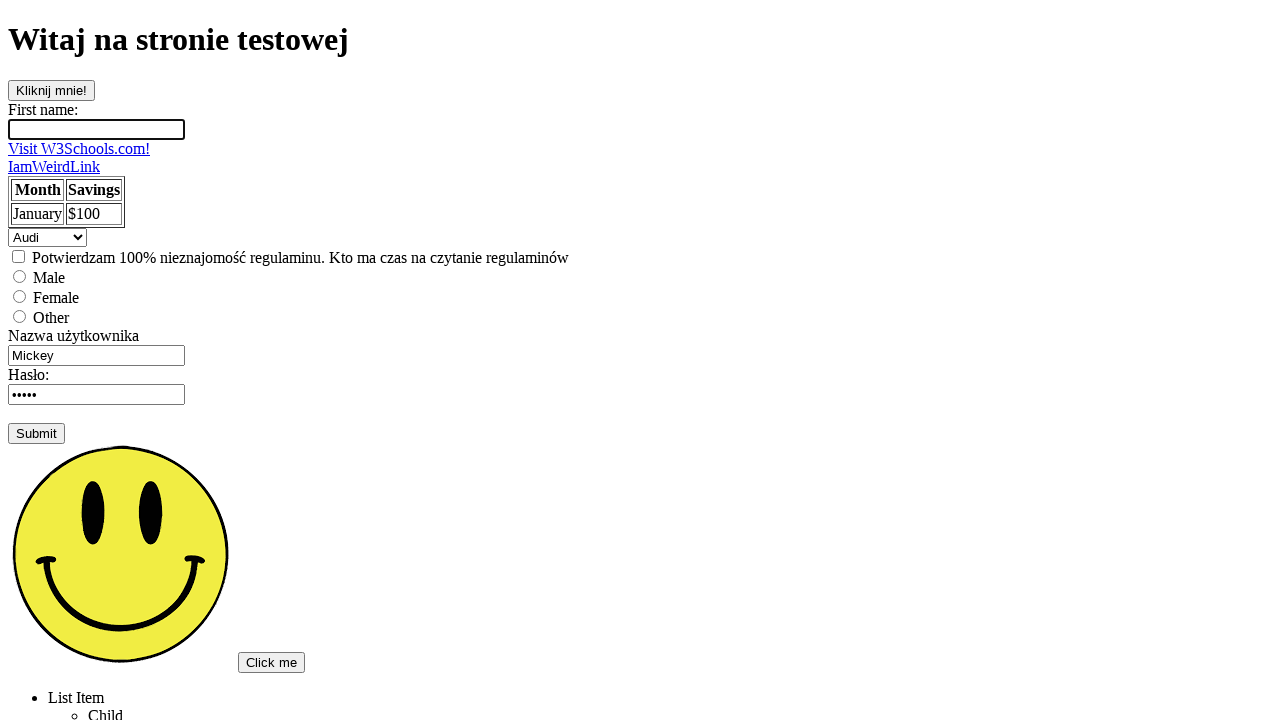